Tests registration form with mismatched password confirmation and verifies error message

Starting URL: https://alada.vn/tai-khoan/dang-ky.html

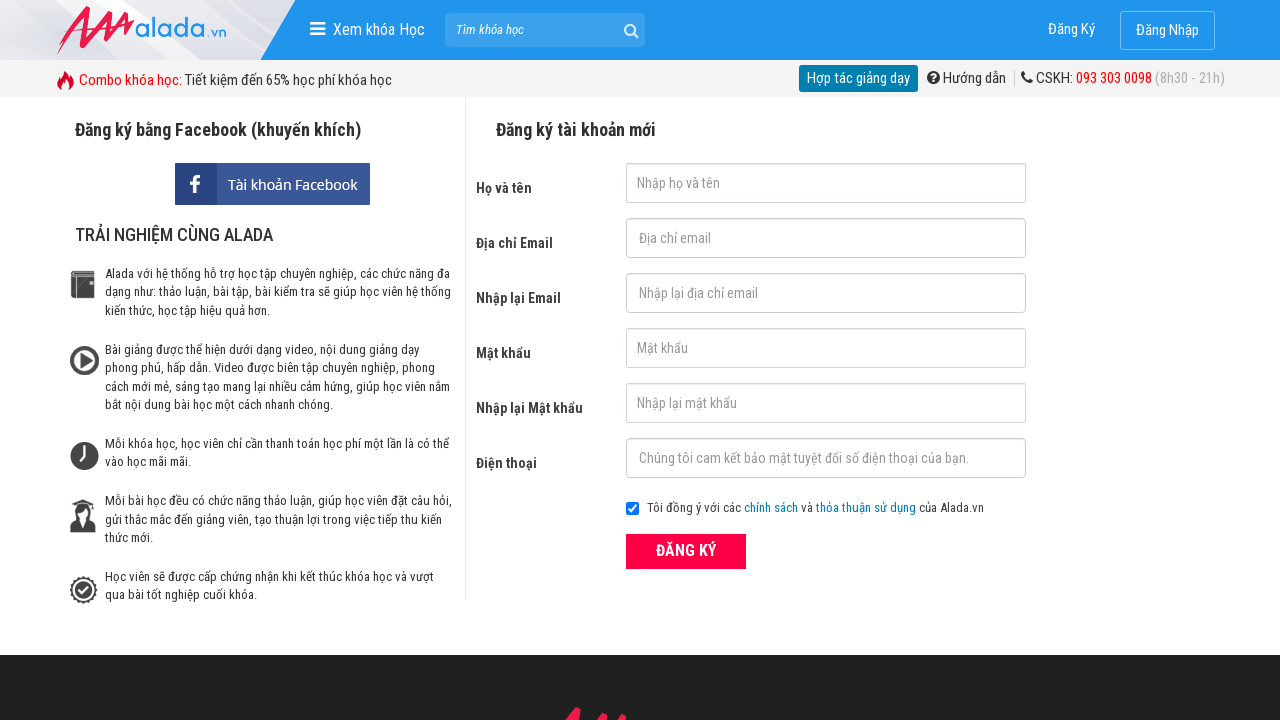

Filled first name field with 'Nguyen Trong Nhan' on #txtFirstname
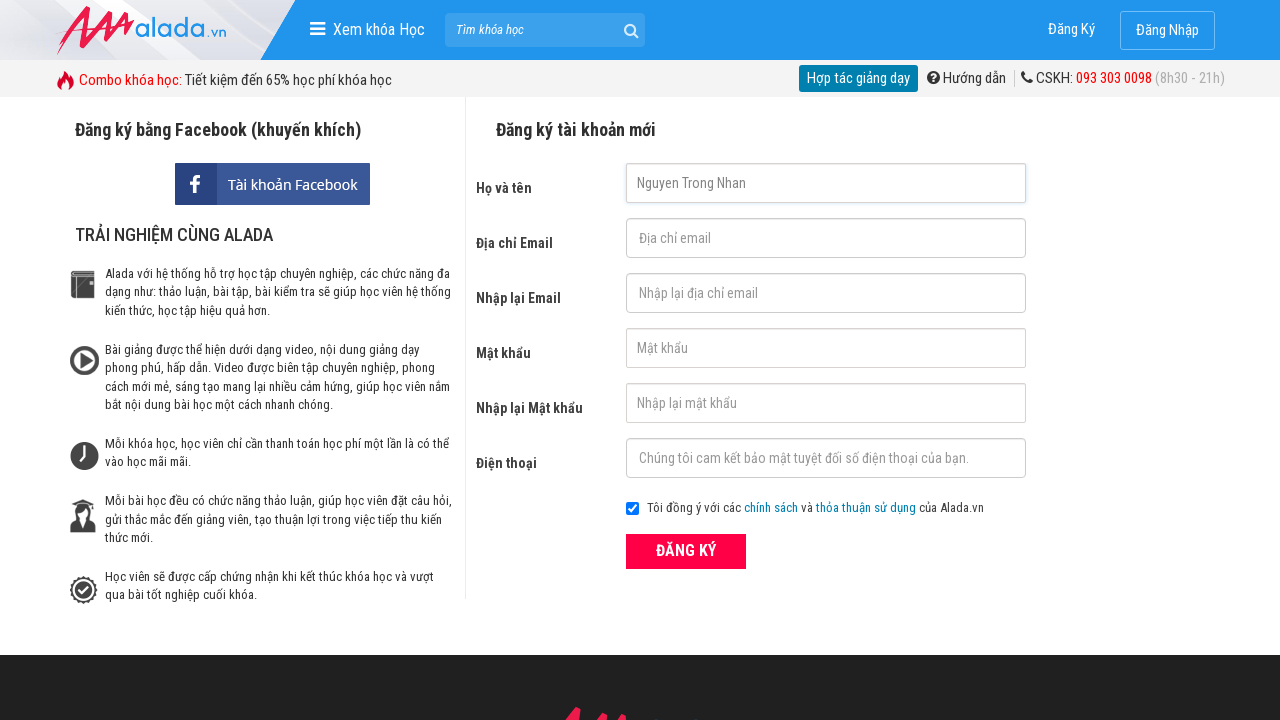

Filled email field with 'nhan@gmail.com' on #txtEmail
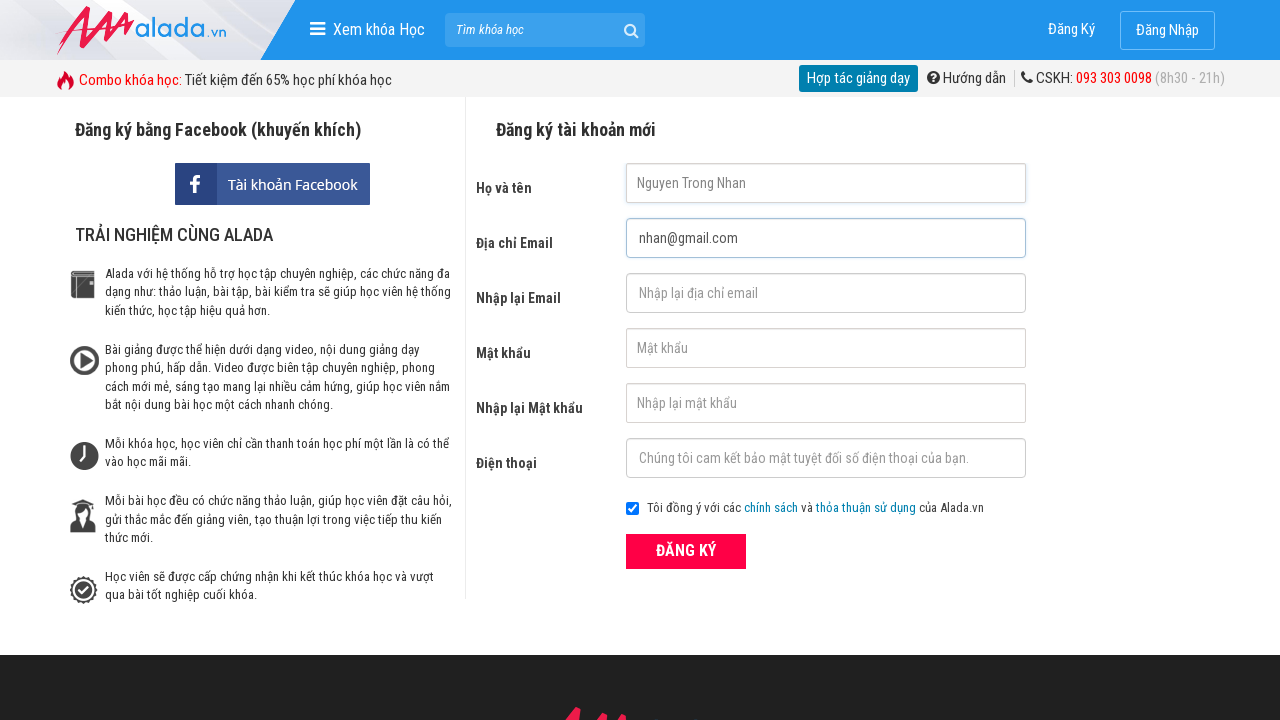

Filled confirm email field with 'nhan@gmail.com' on #txtCEmail
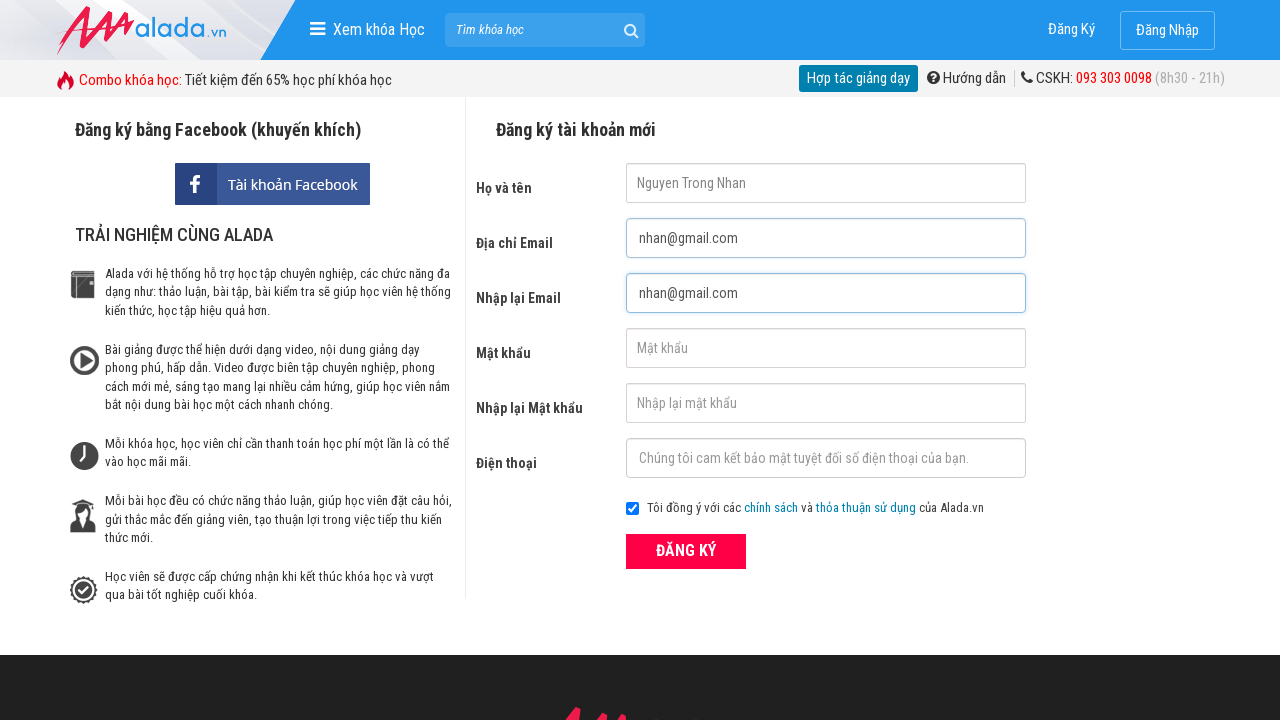

Filled password field with '123456' on #txtPassword
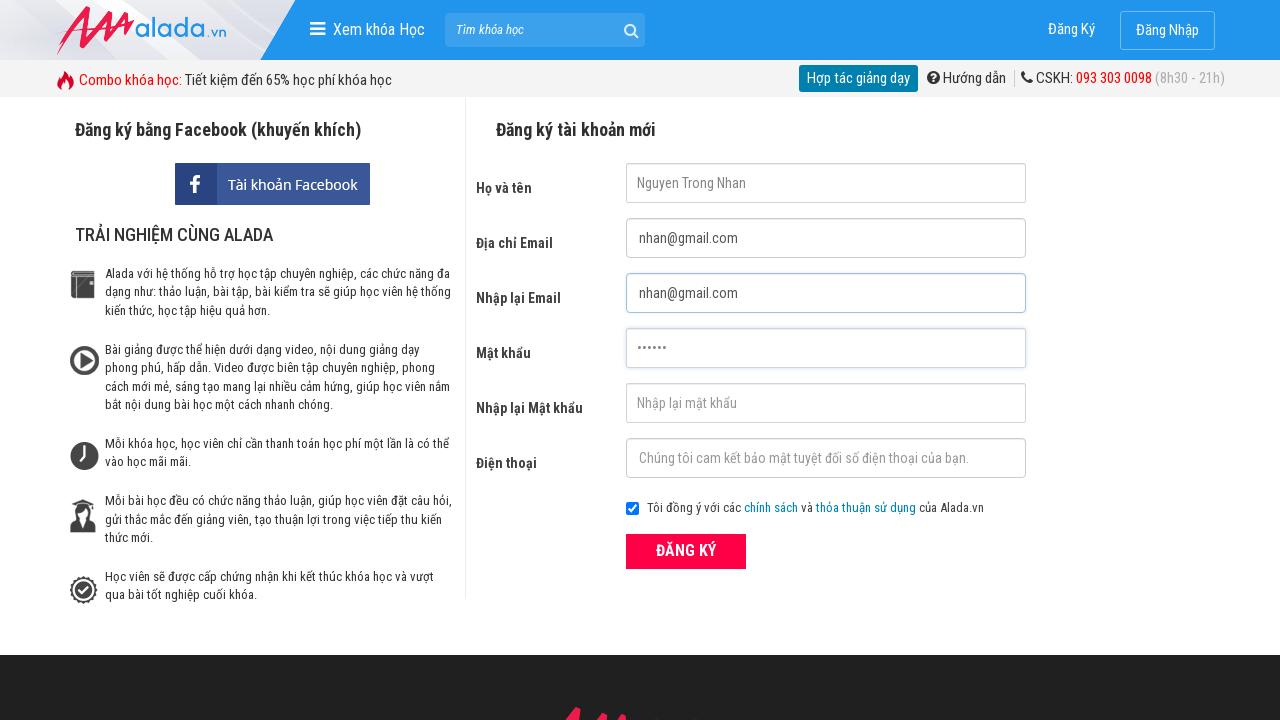

Filled confirm password field with mismatched password '123457' on #txtCPassword
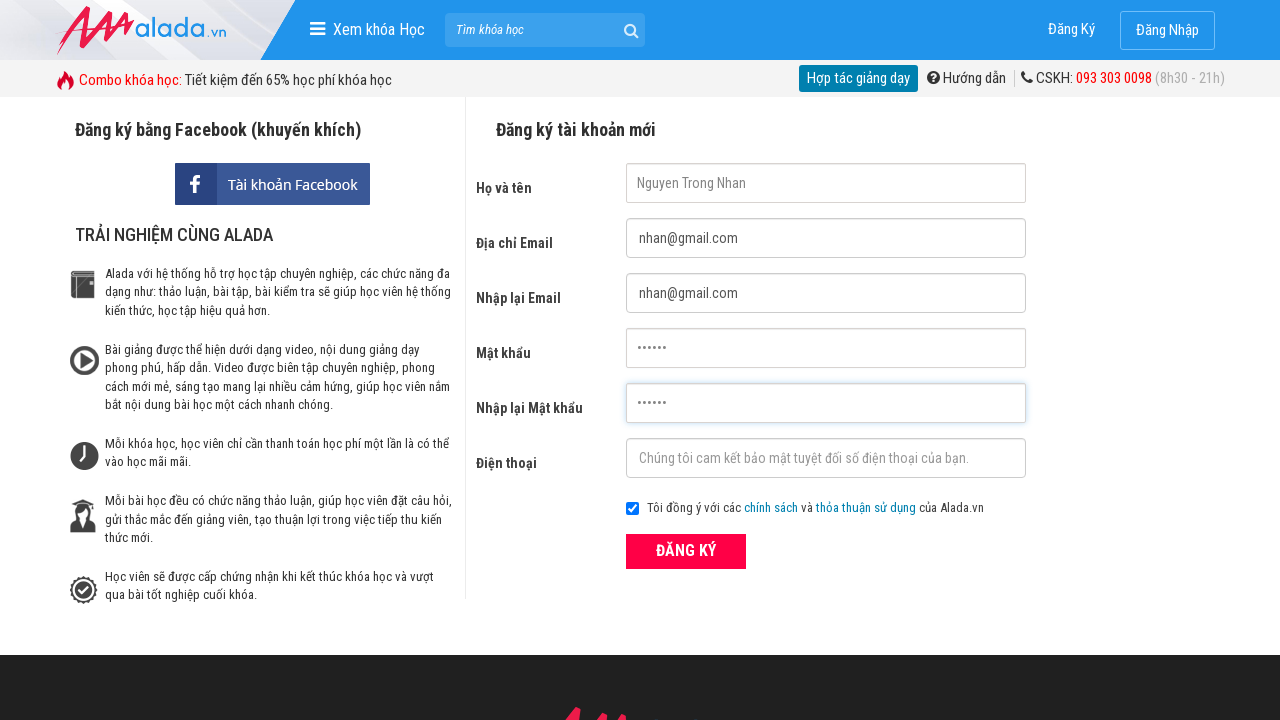

Filled phone field with '0963429982' on #txtPhone
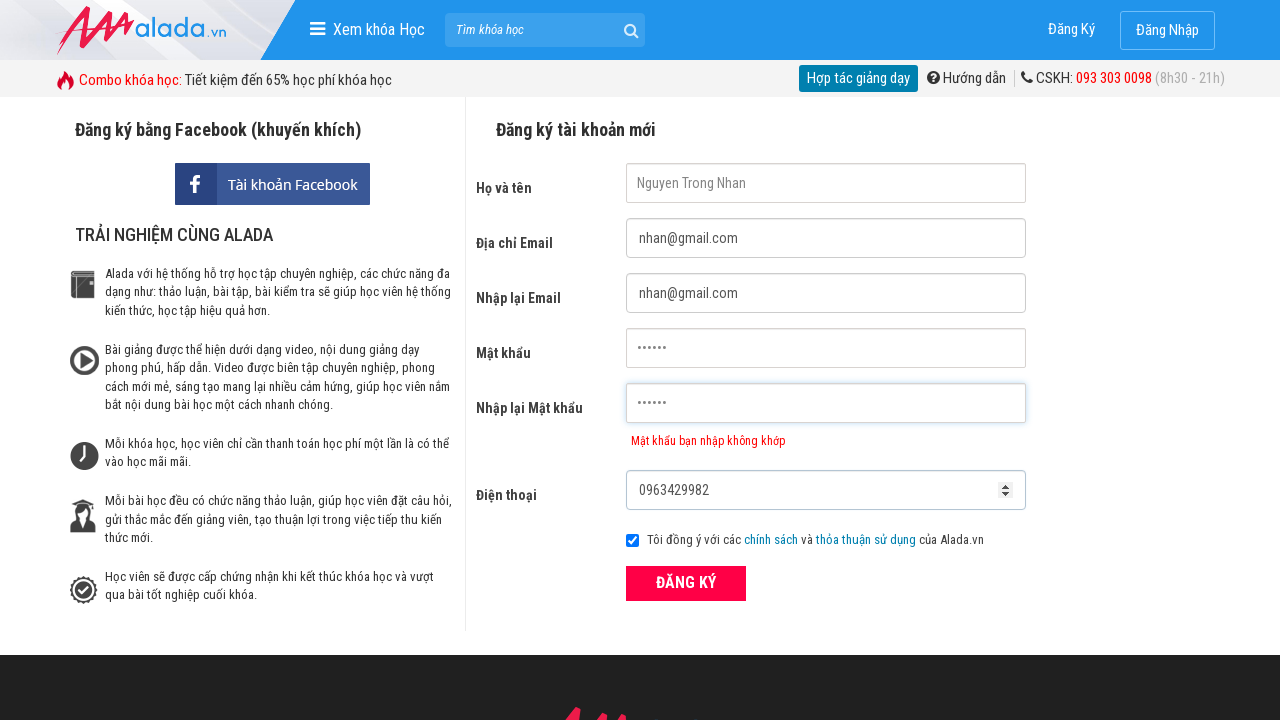

Clicked register button at (686, 583) on xpath=//button[contains(@class,'fs16')]
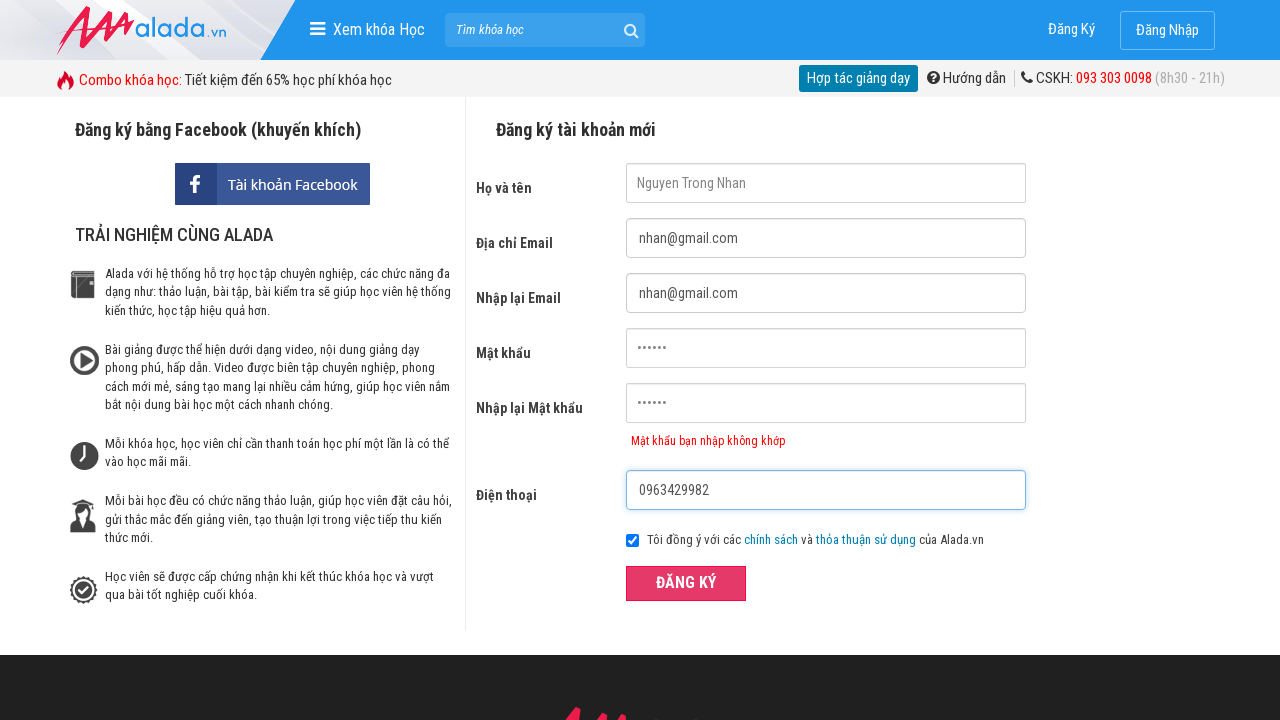

Confirm password error message appeared
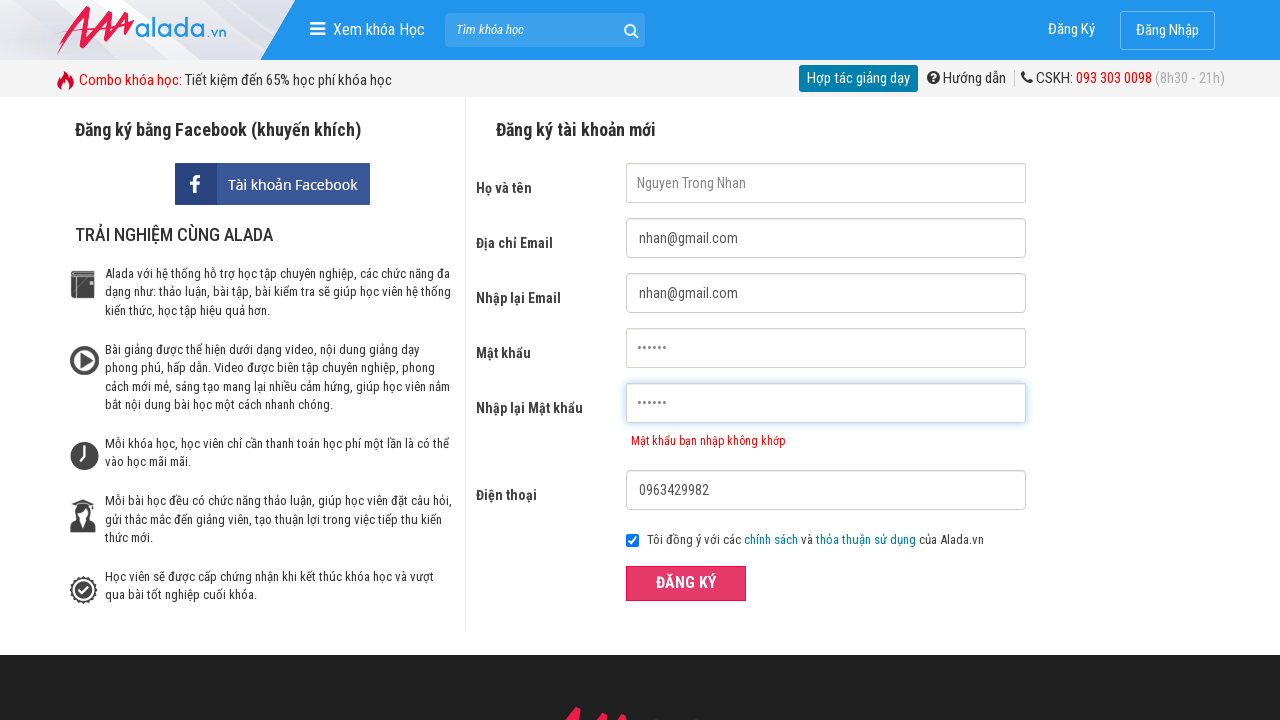

Verified confirm password error message displays 'Mật khẩu bạn nhập không khớp'
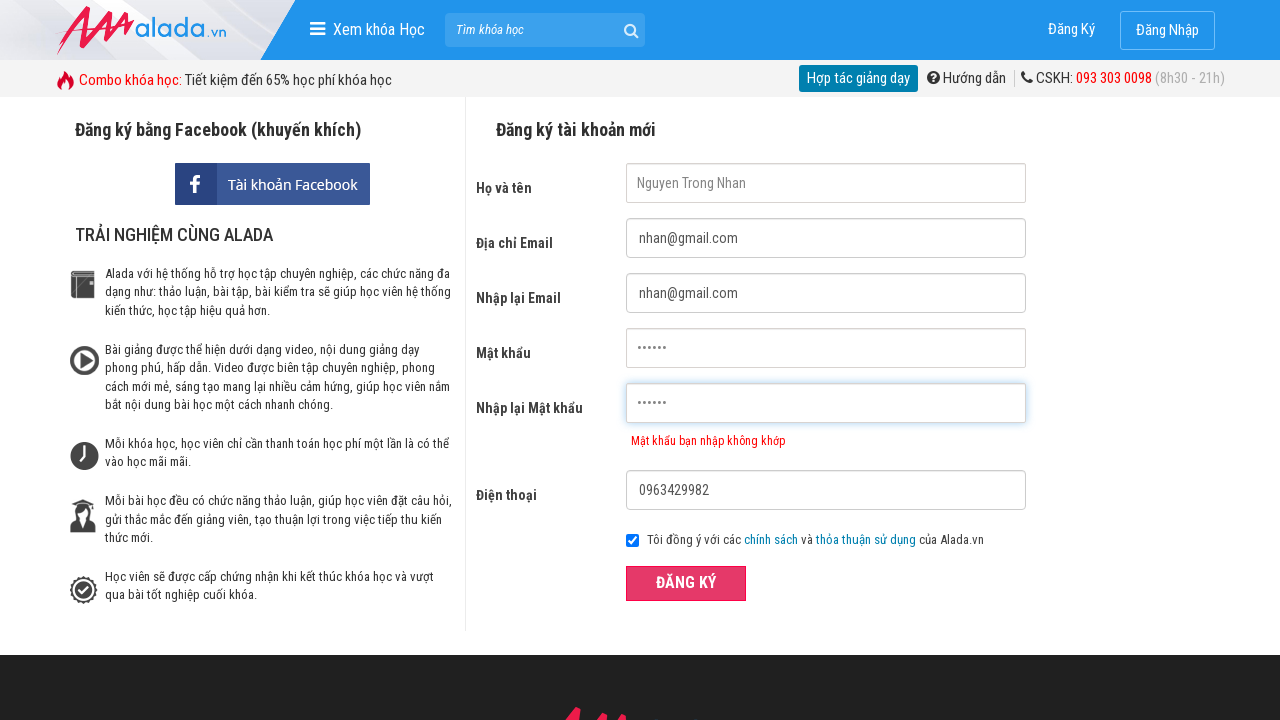

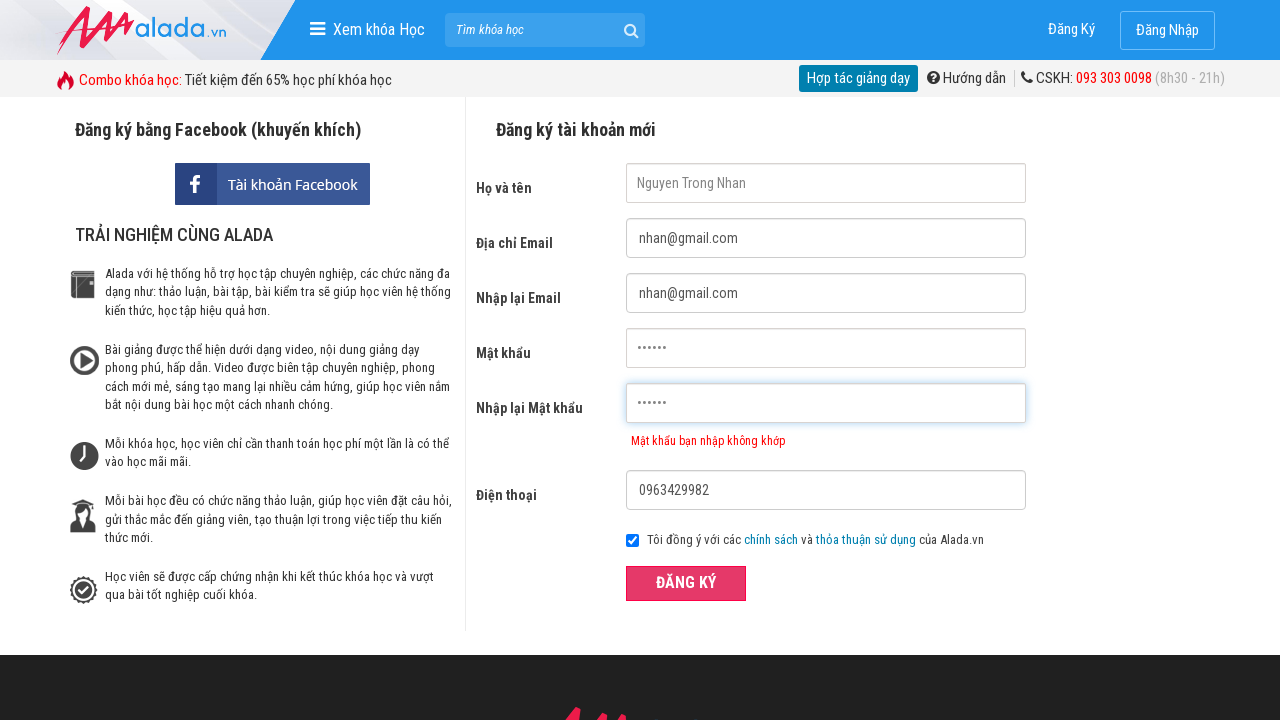